Tests that the complete all checkbox updates state when individual items are toggled

Starting URL: https://demo.playwright.dev/todomvc

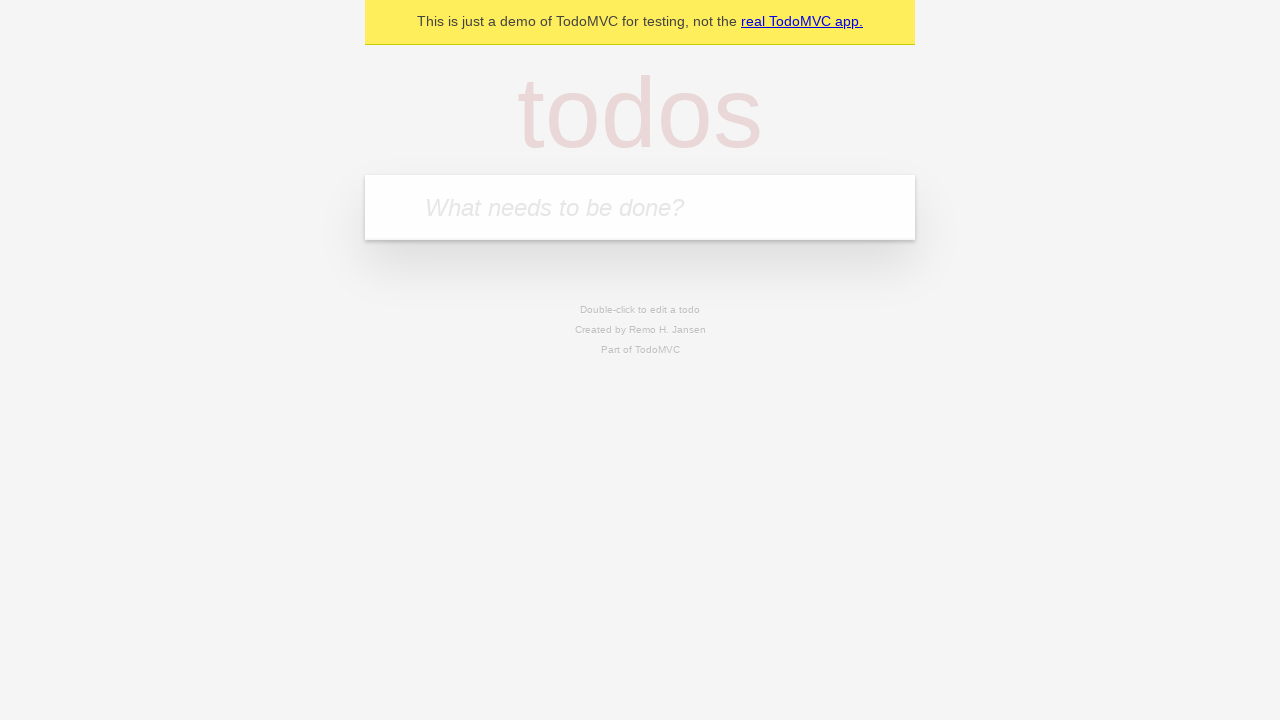

Filled todo input with 'buy some cheese' on internal:attr=[placeholder="What needs to be done?"i]
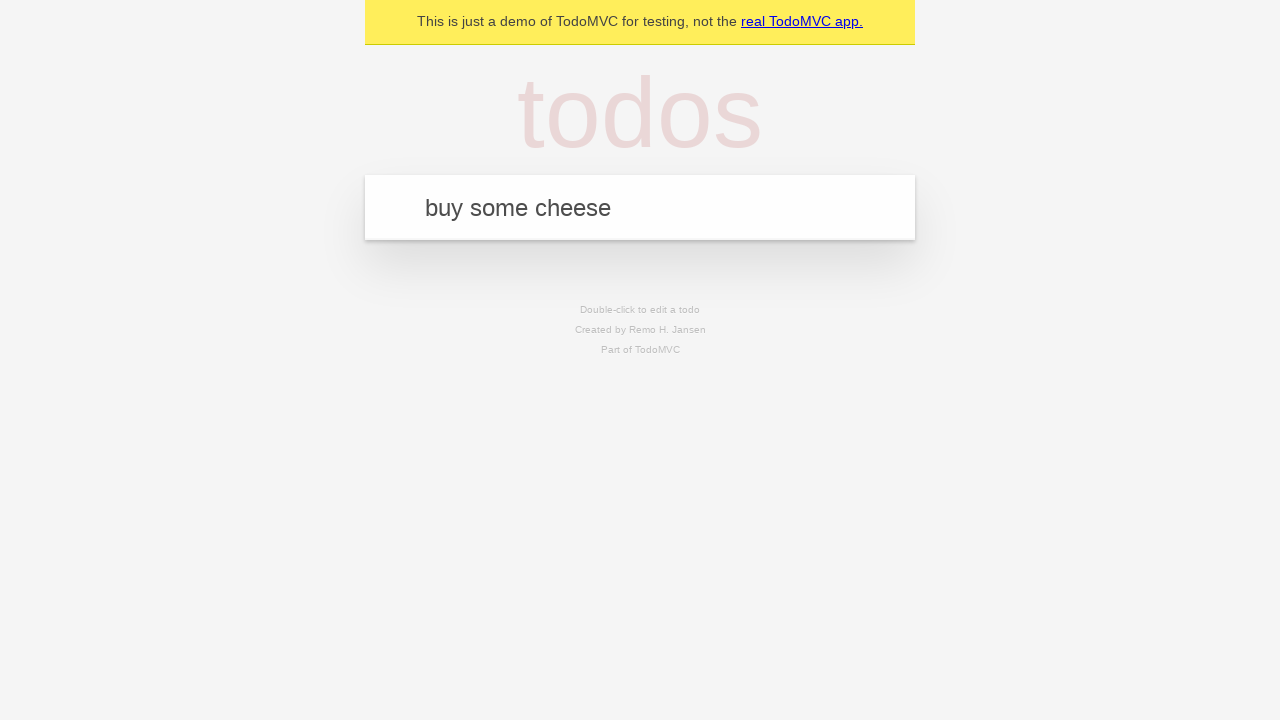

Pressed Enter to create todo 'buy some cheese' on internal:attr=[placeholder="What needs to be done?"i]
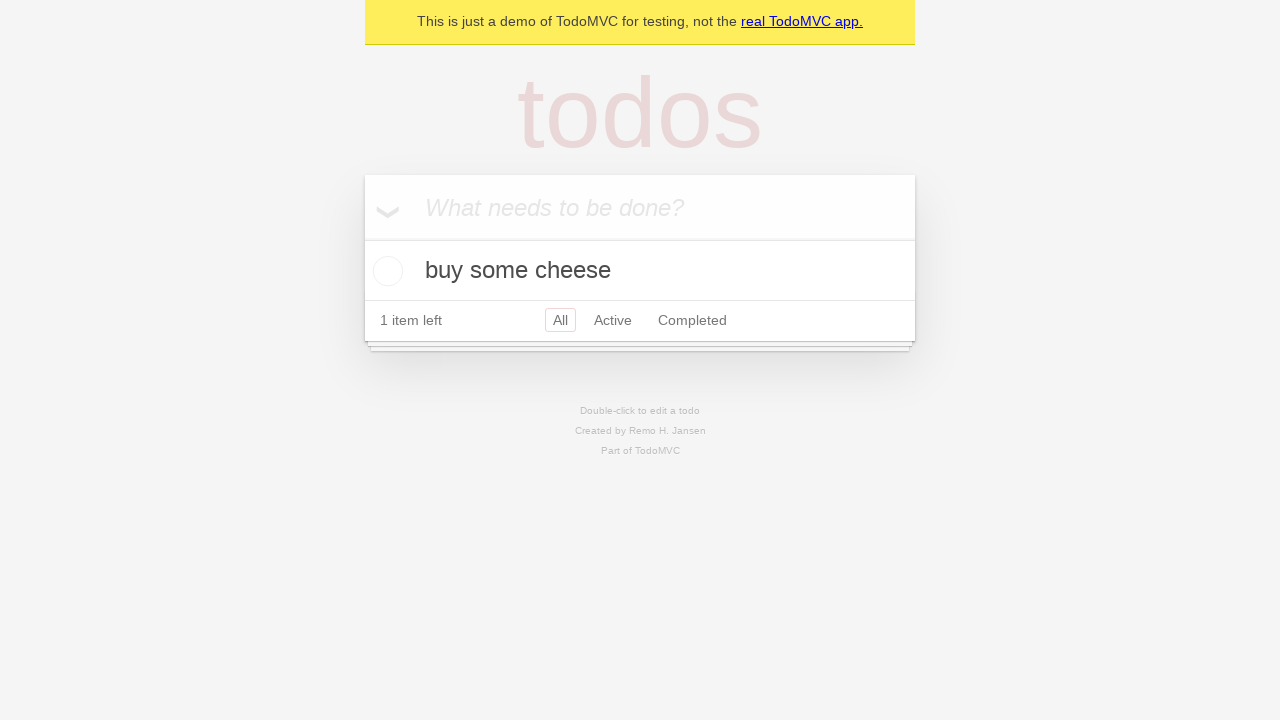

Filled todo input with 'feed the cat' on internal:attr=[placeholder="What needs to be done?"i]
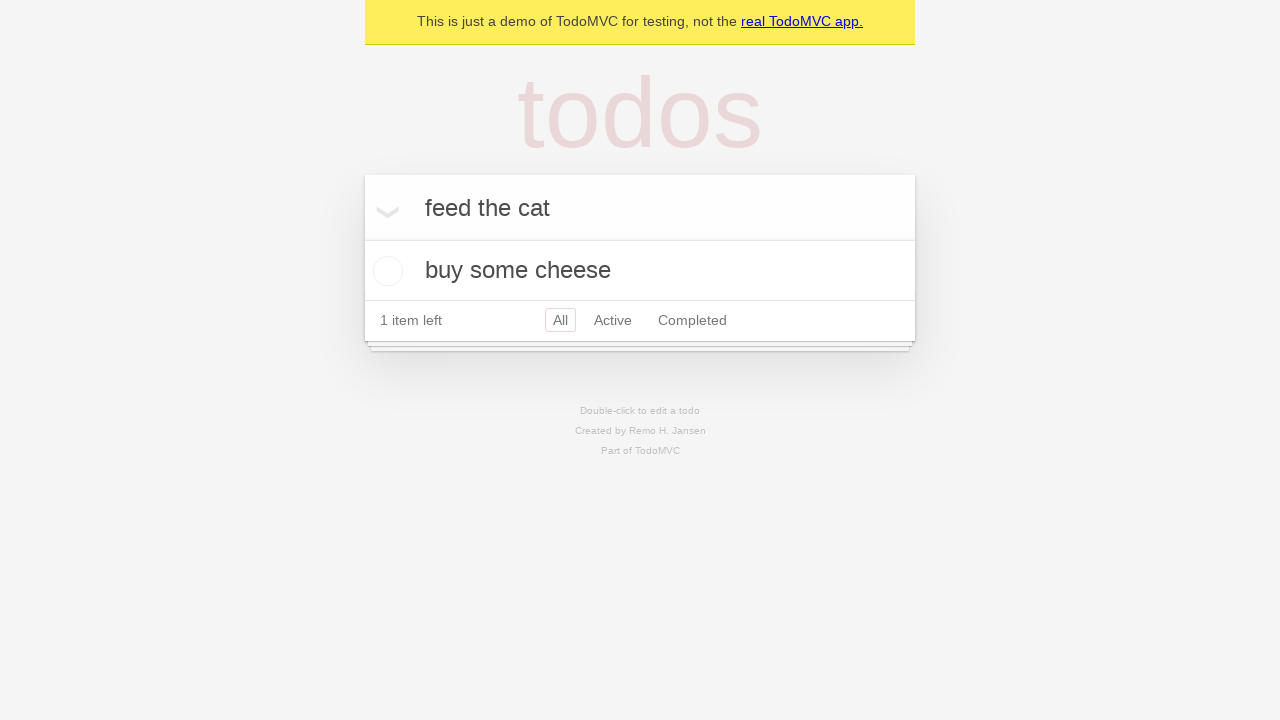

Pressed Enter to create todo 'feed the cat' on internal:attr=[placeholder="What needs to be done?"i]
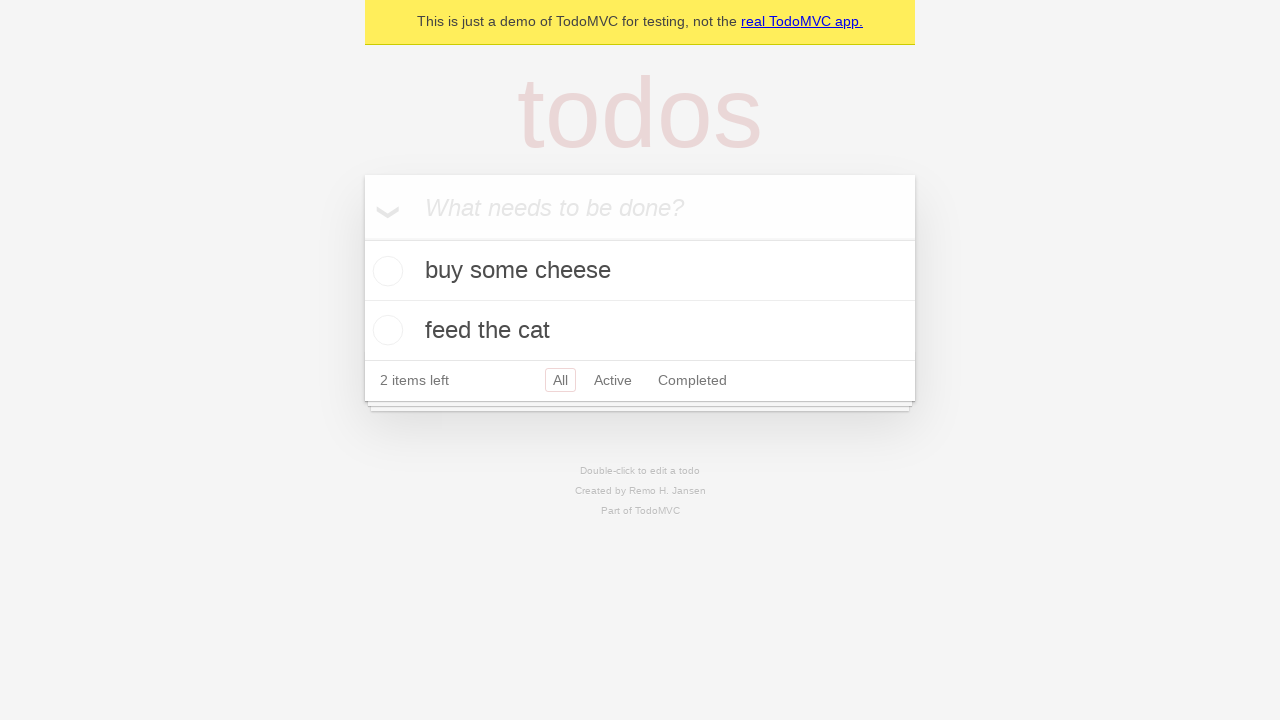

Filled todo input with 'book a doctors appointment' on internal:attr=[placeholder="What needs to be done?"i]
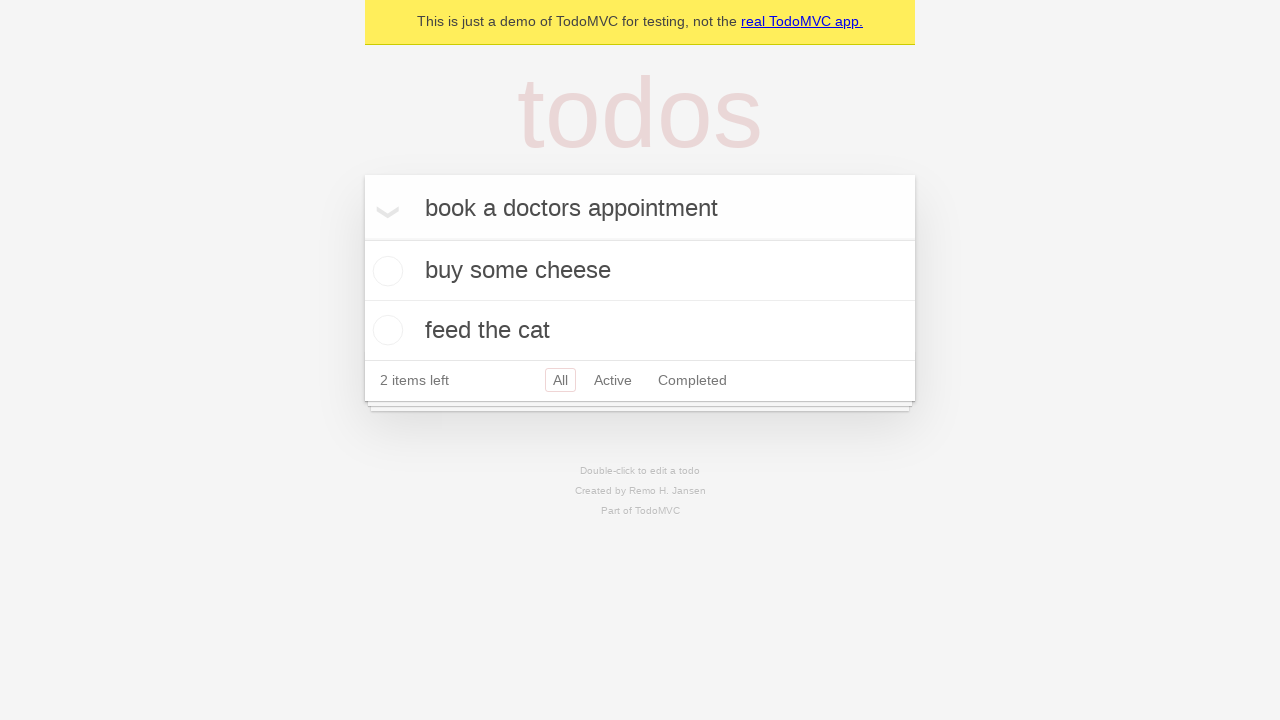

Pressed Enter to create todo 'book a doctors appointment' on internal:attr=[placeholder="What needs to be done?"i]
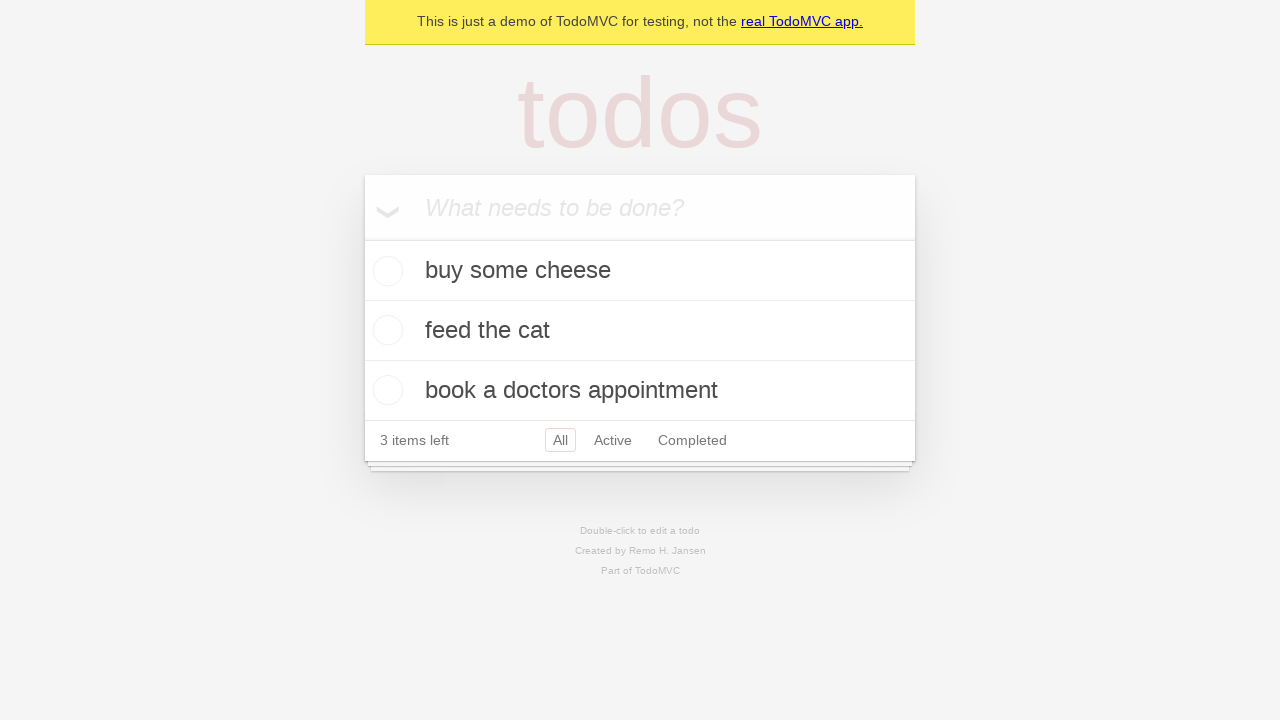

Checked 'Mark all as complete' checkbox at (362, 238) on internal:label="Mark all as complete"i
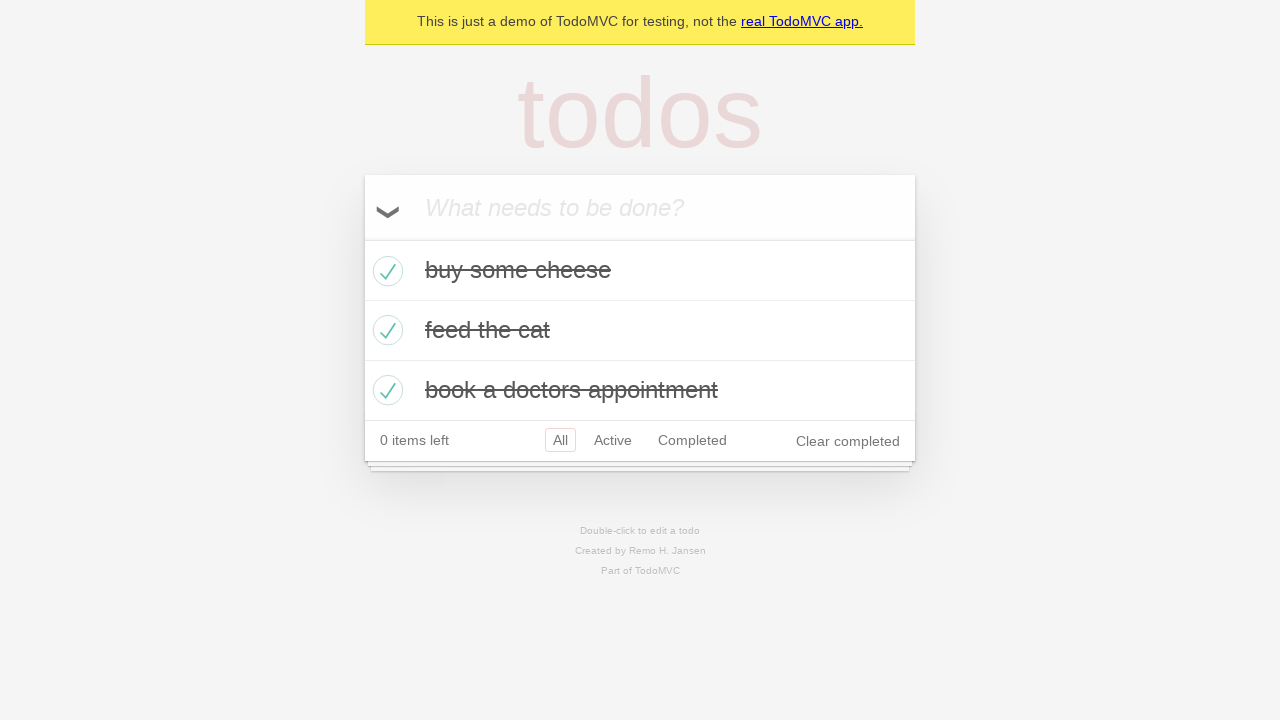

Unchecked the first todo item at (385, 271) on internal:testid=[data-testid="todo-item"s] >> nth=0 >> internal:role=checkbox
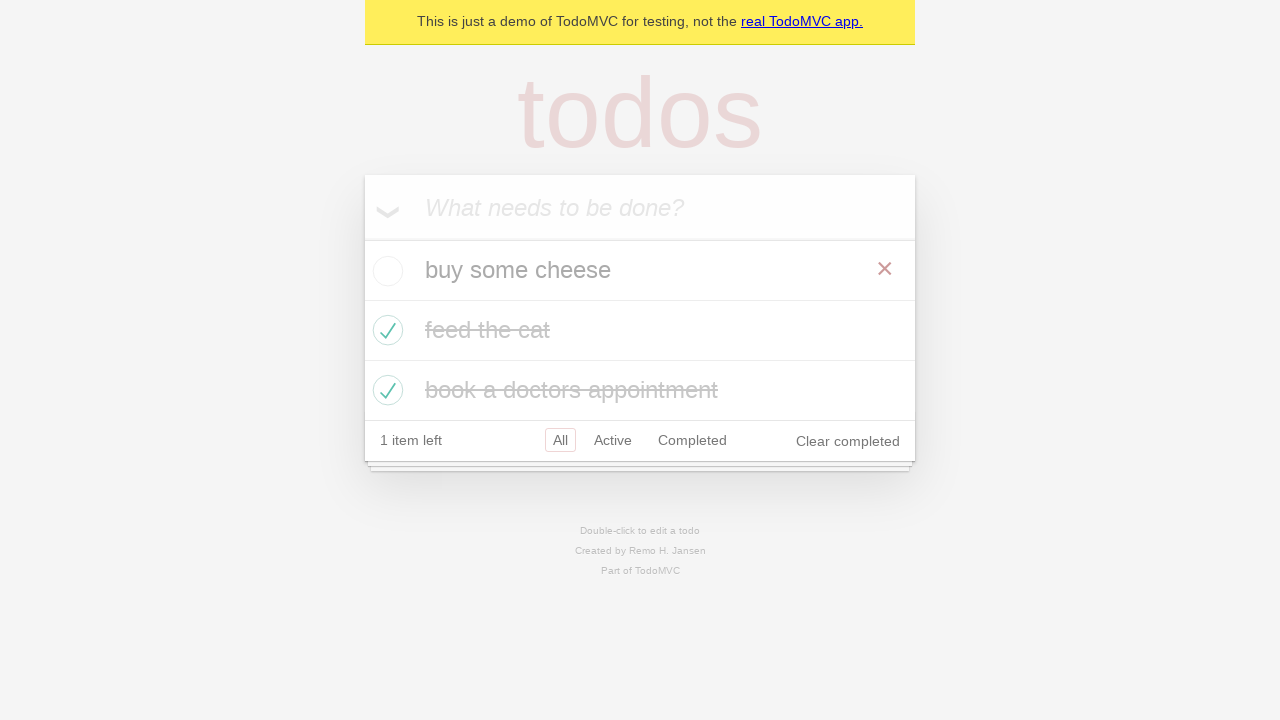

Checked the first todo item again at (385, 271) on internal:testid=[data-testid="todo-item"s] >> nth=0 >> internal:role=checkbox
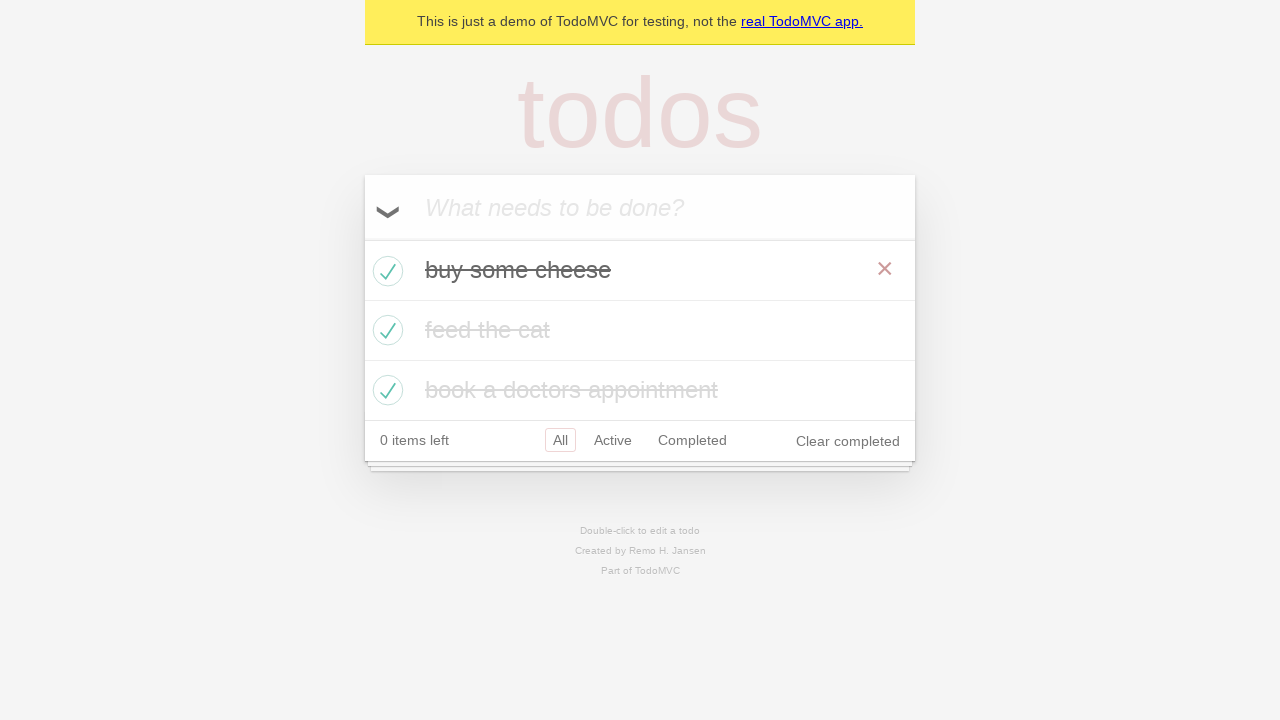

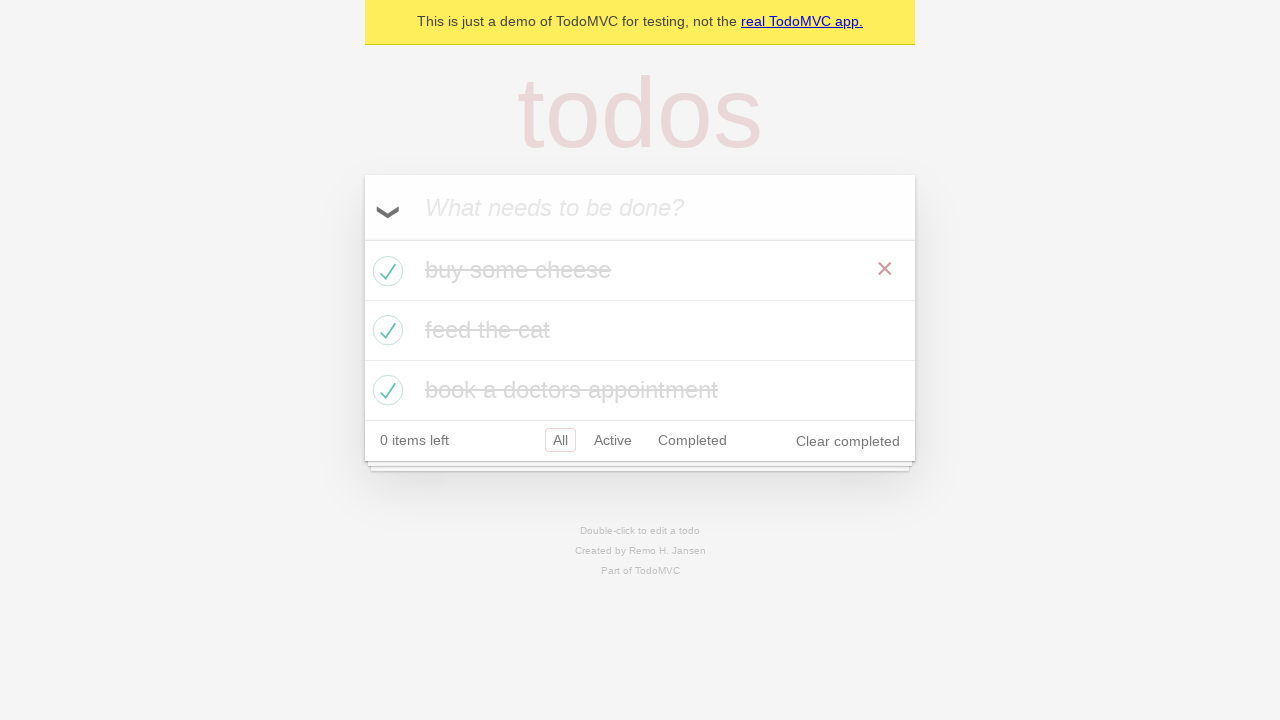